Tests the search functionality on Meesho website by interacting with the search box - entering text, clearing it, and entering new text

Starting URL: https://www.meesho.com/

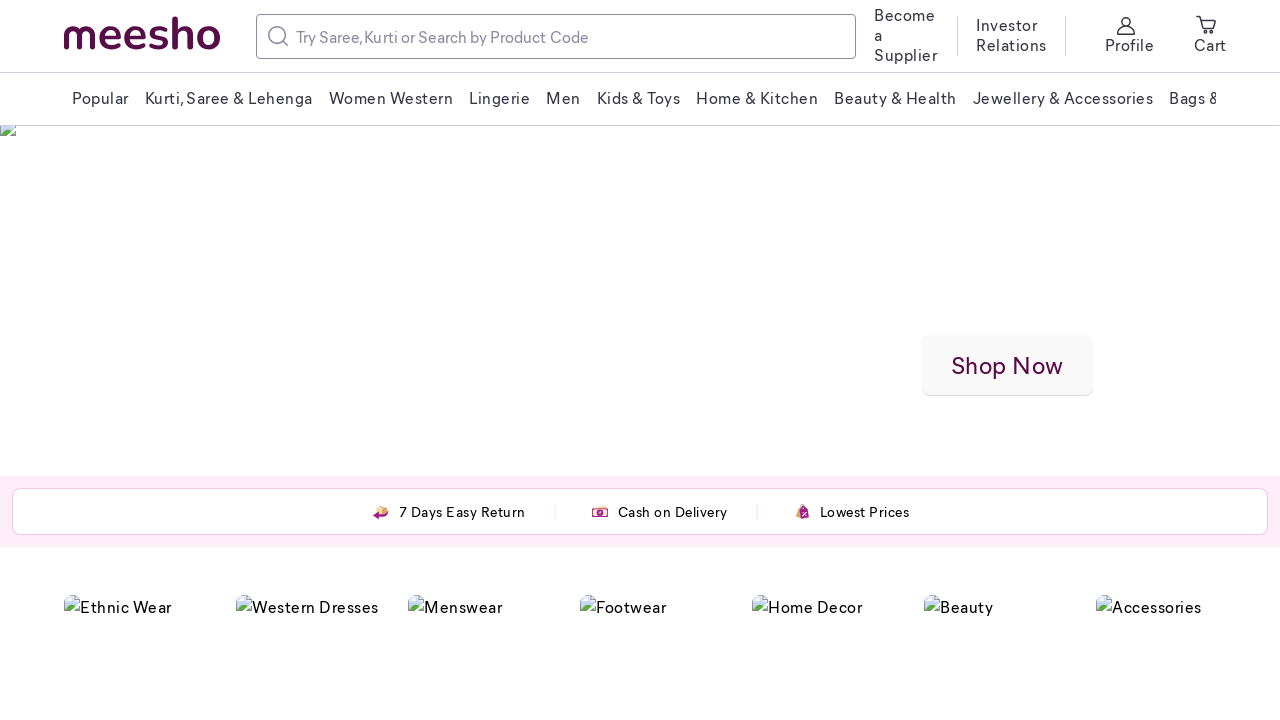

Clicked on the search box at (570, 36) on (//input[@type='text'])[1]
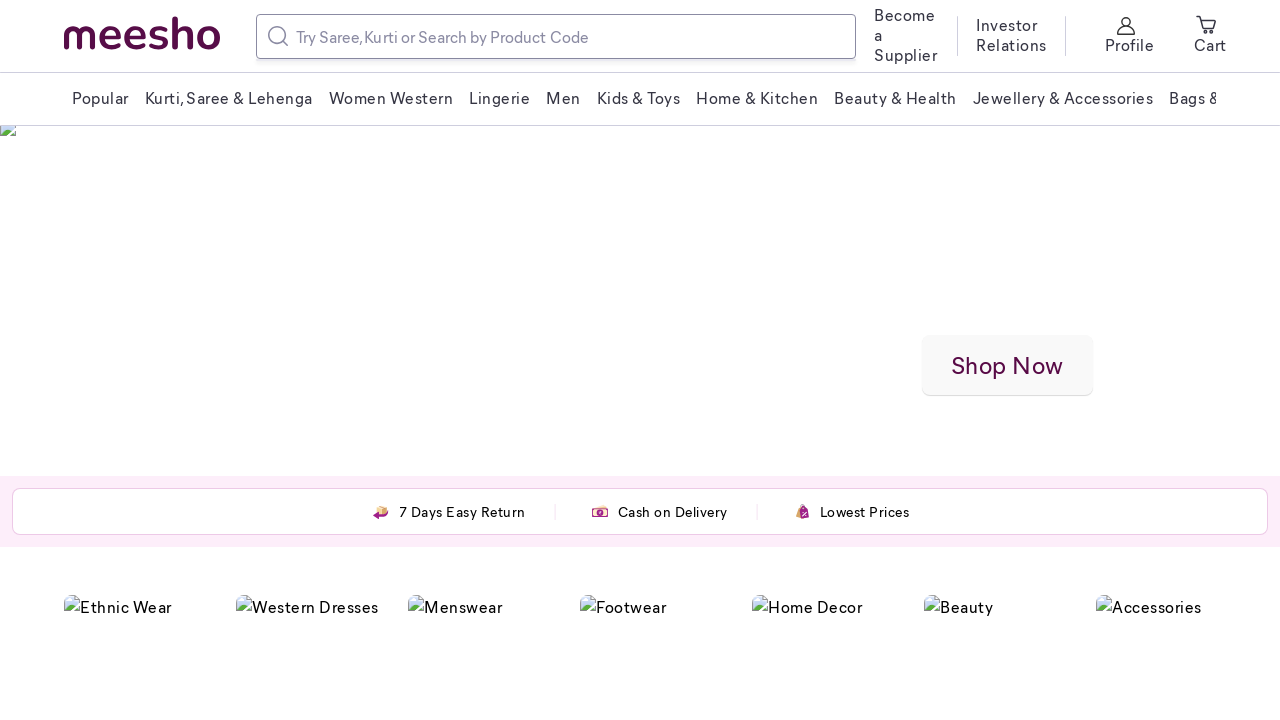

Entered 'shoes' in the search box on (//input[@type='text'])[1]
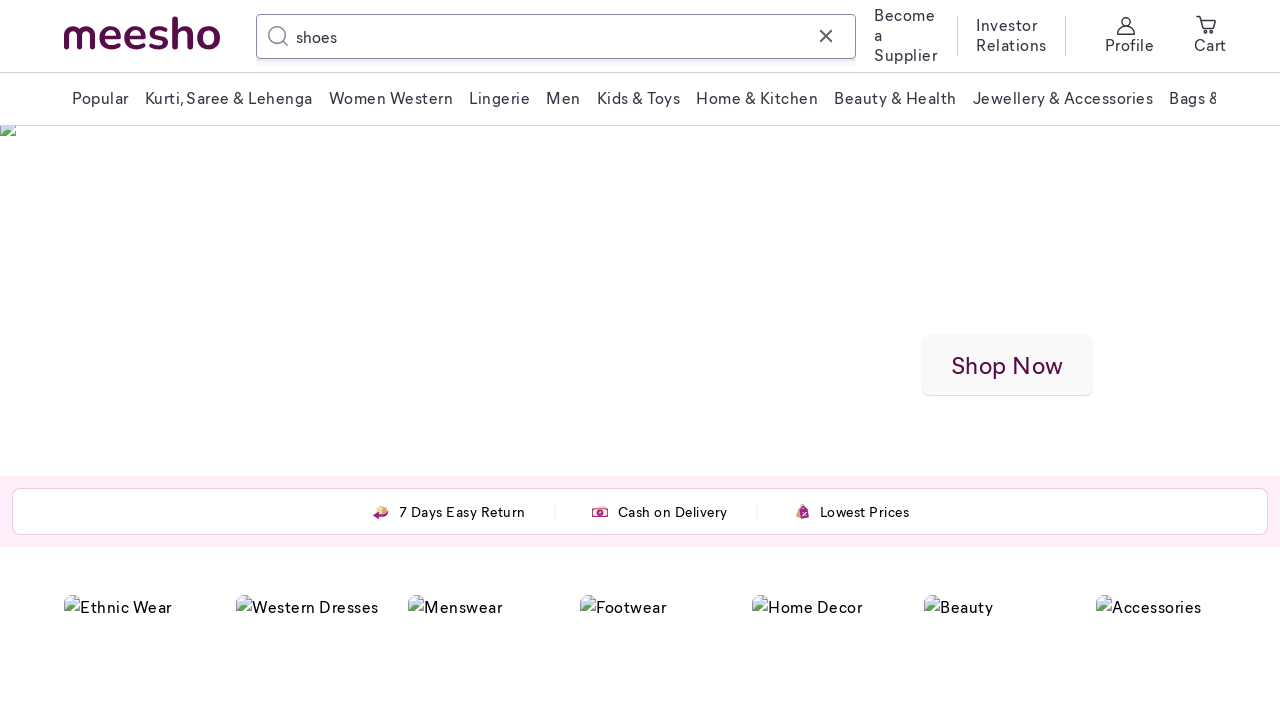

Cleared the search box on (//input[@type='text'])[1]
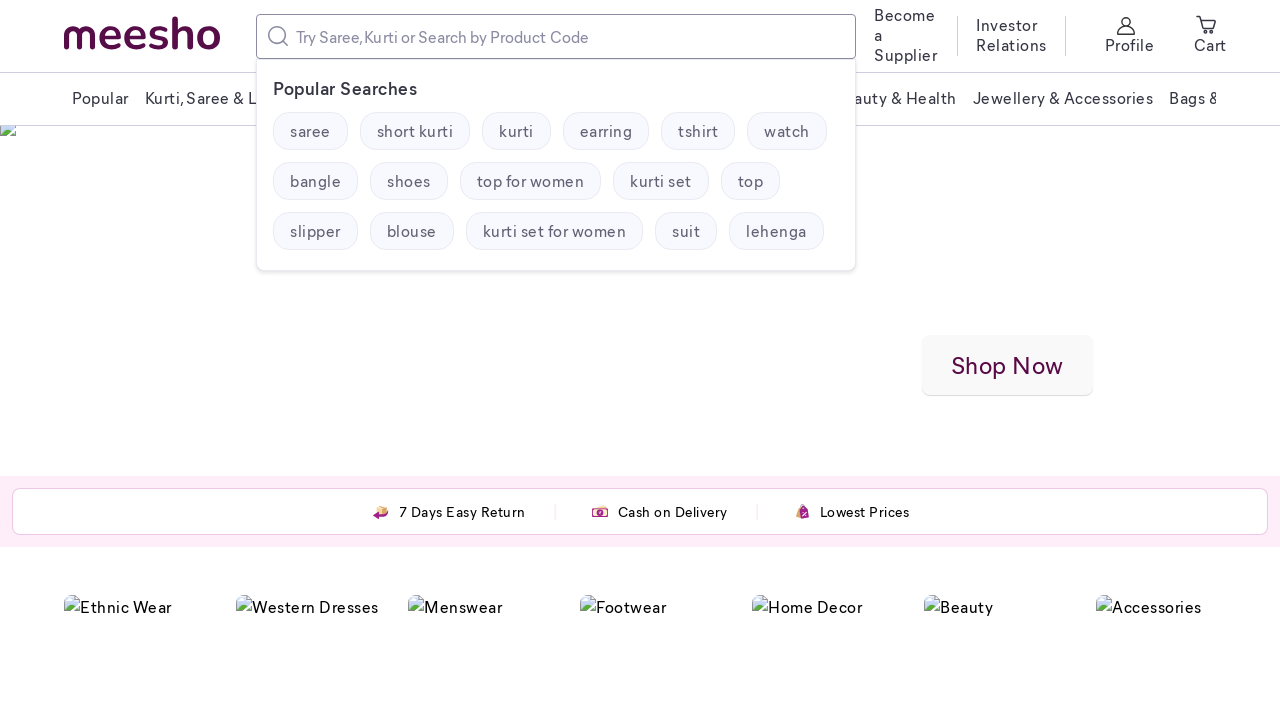

Entered 'saree' in the search box on (//input[@type='text'])[1]
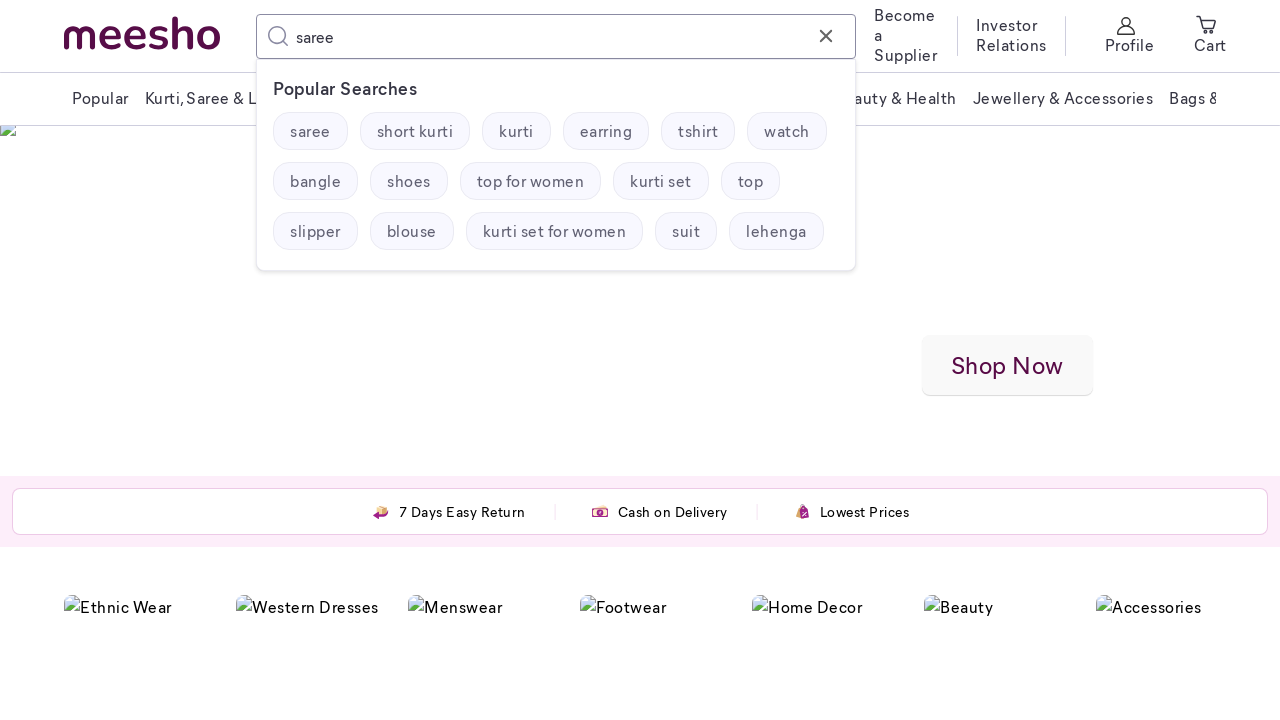

Refreshed the page
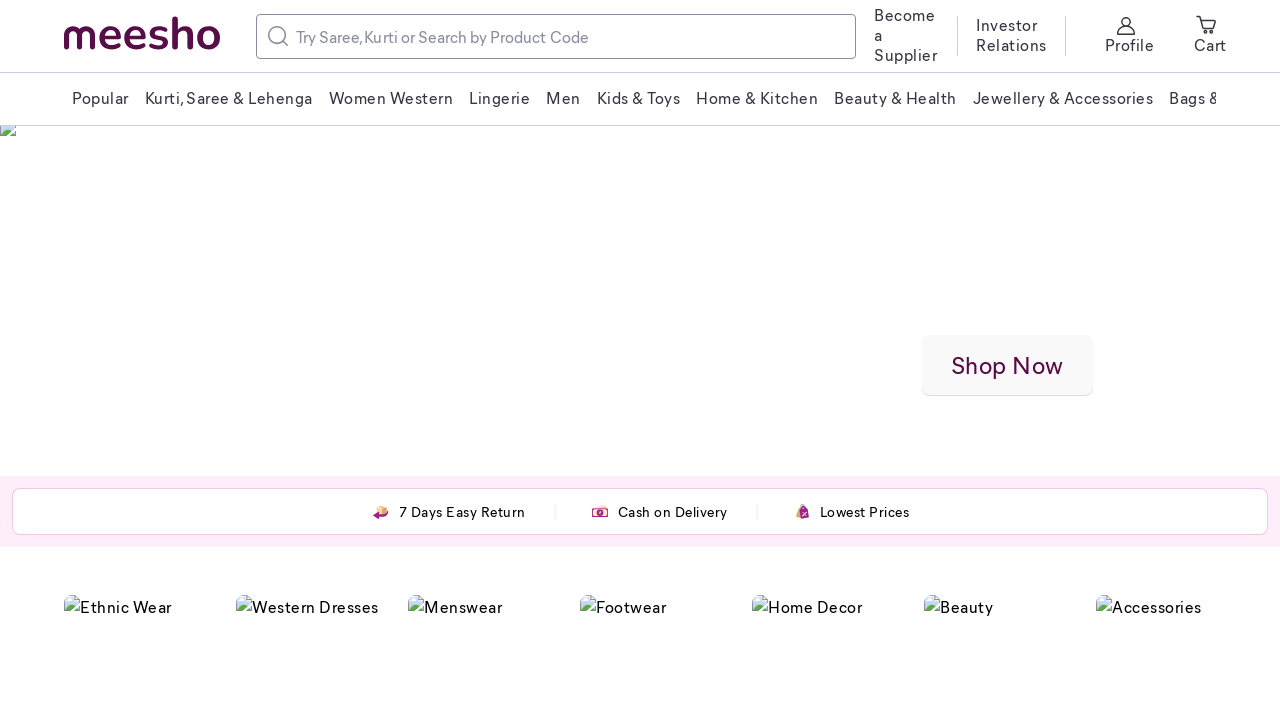

Navigated back to previous page
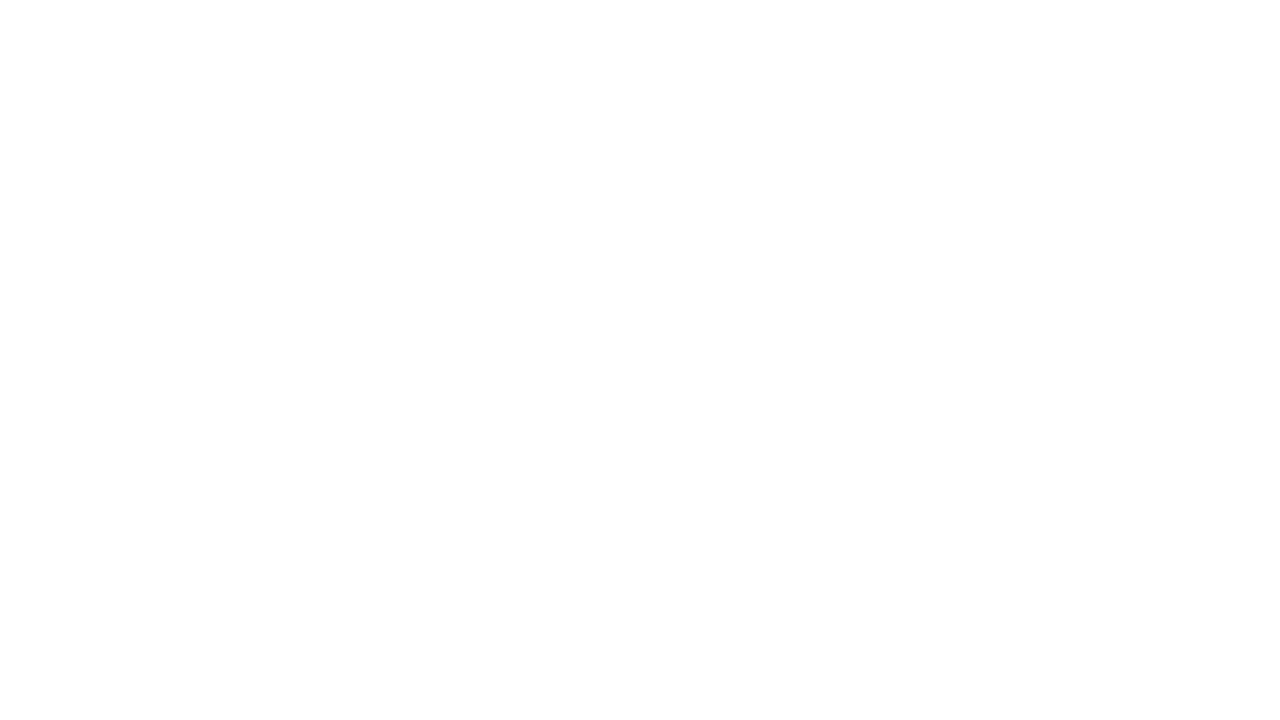

Navigated forward to next page
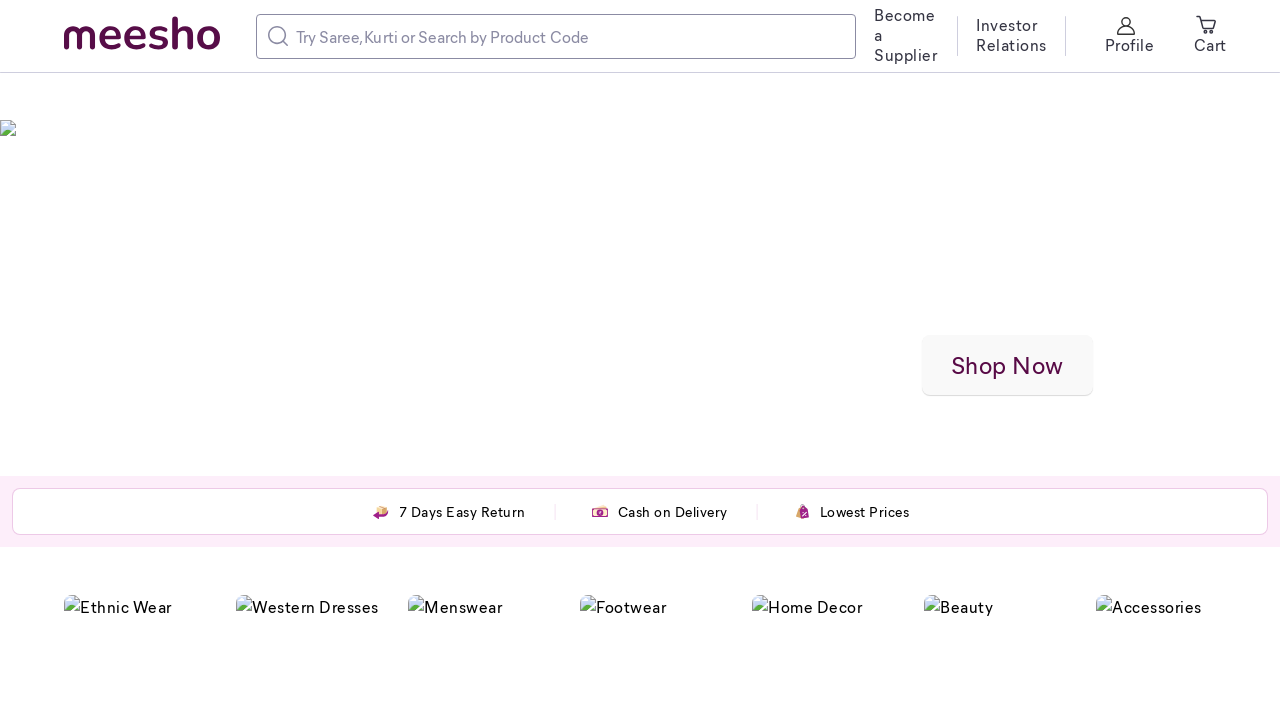

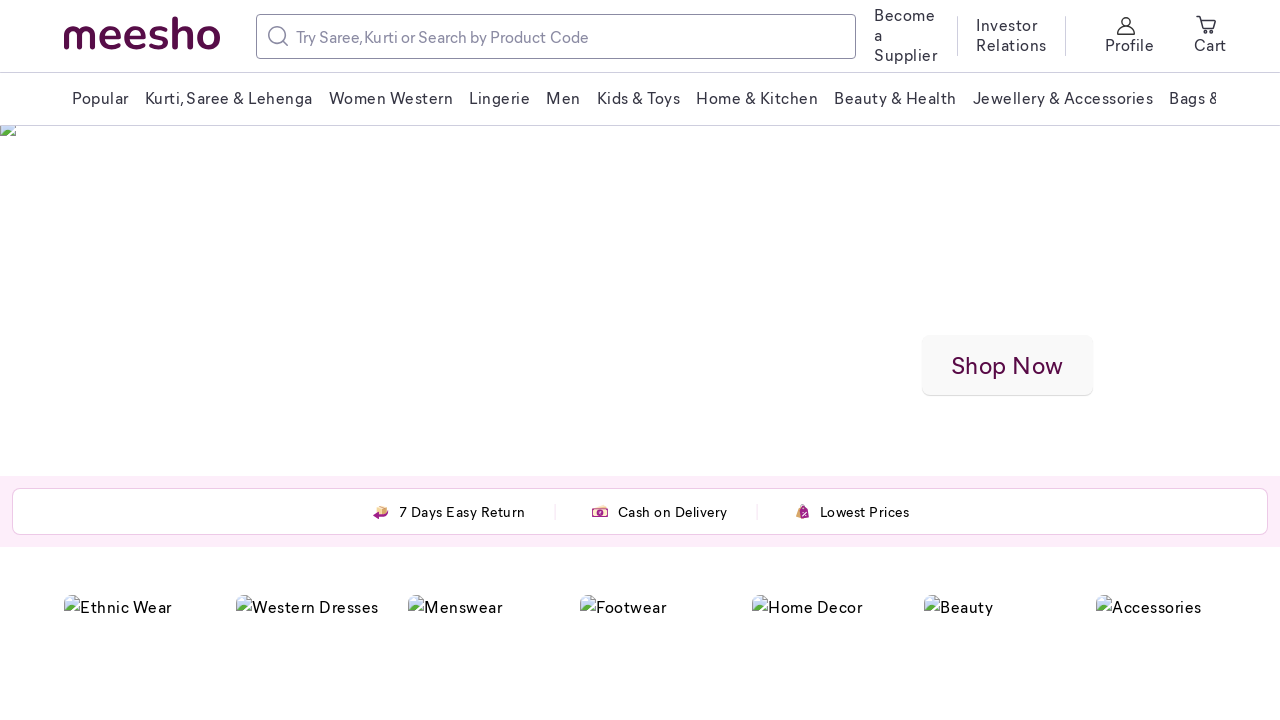